Tests dropdown handling by selecting an option from a dropdown menu using visible text selection method

Starting URL: https://omayo.blogspot.com/

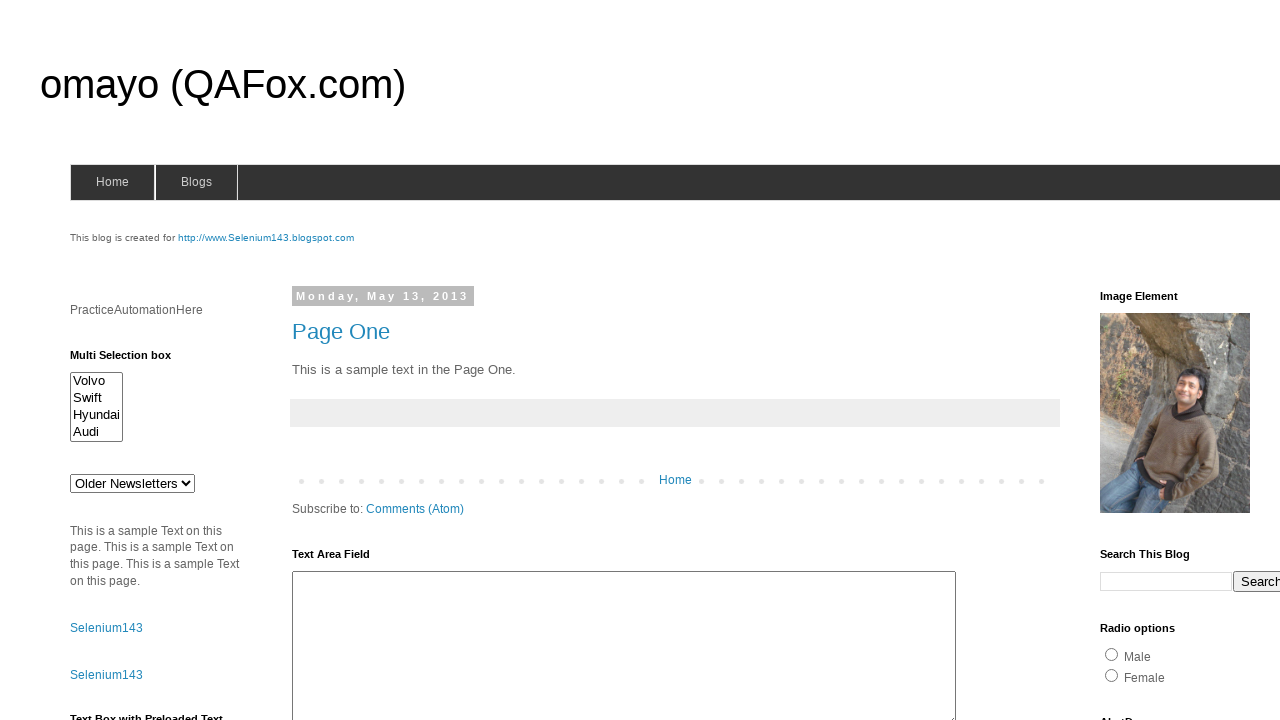

Waited for dropdown element #drop1 to be available
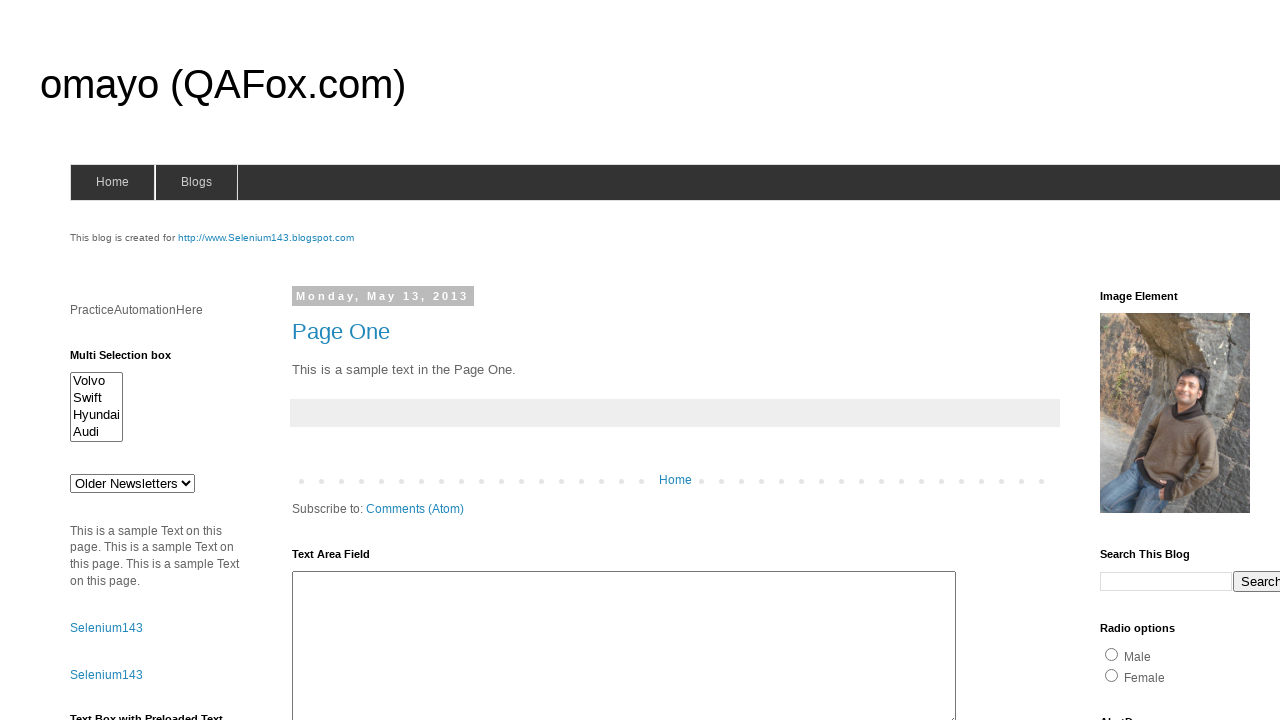

Selected 'doc 3' from dropdown #drop1 using visible text on #drop1
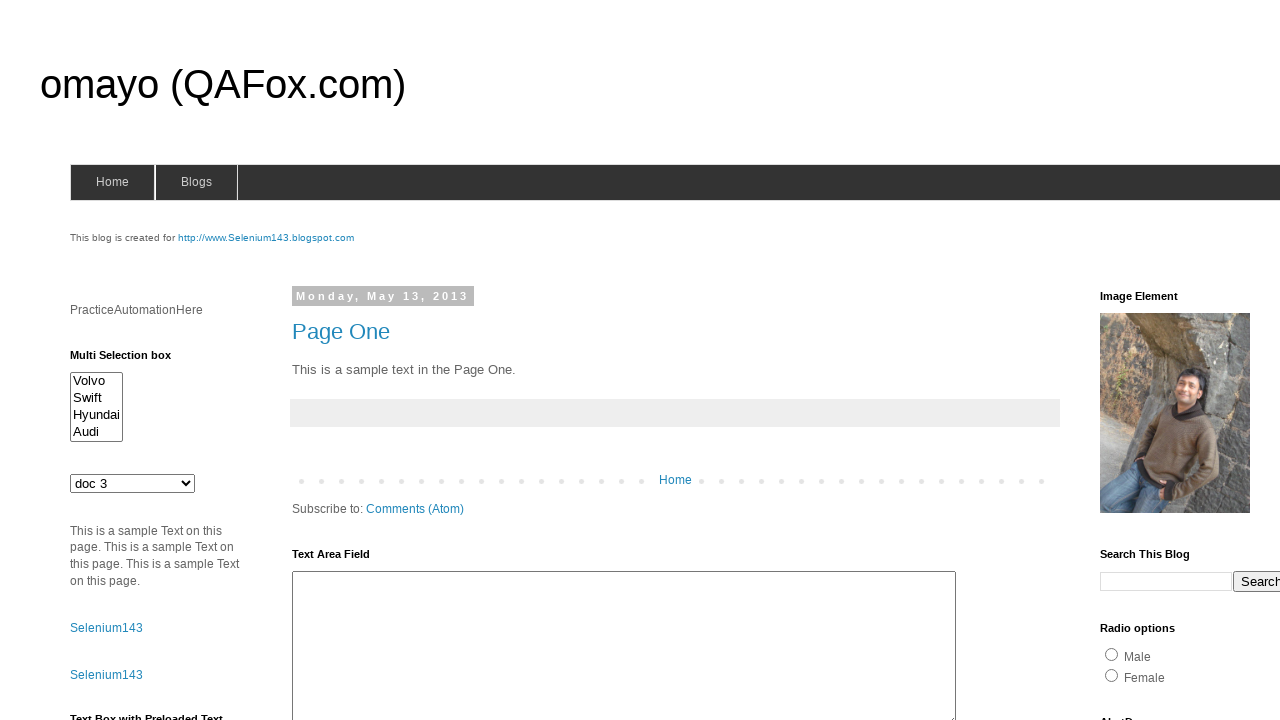

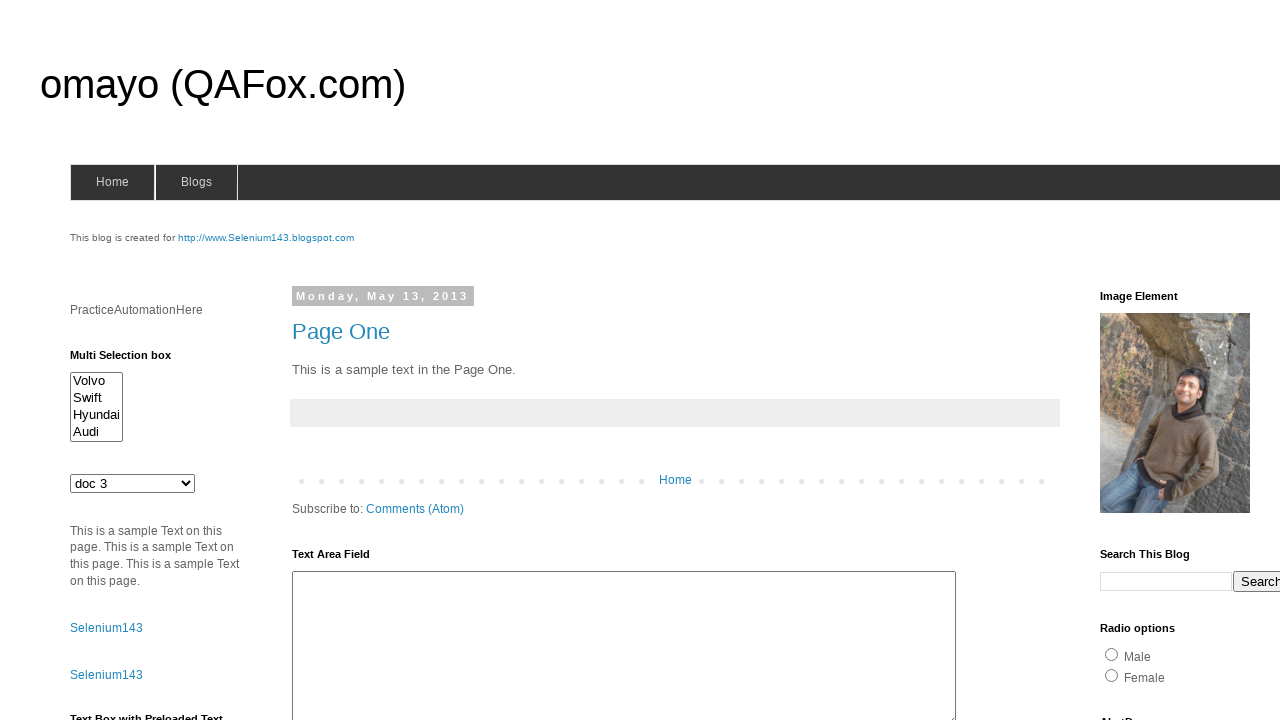